Tests selecting multiple hobby checkboxes in a registration form

Starting URL: https://demo.automationtesting.in/Register.html

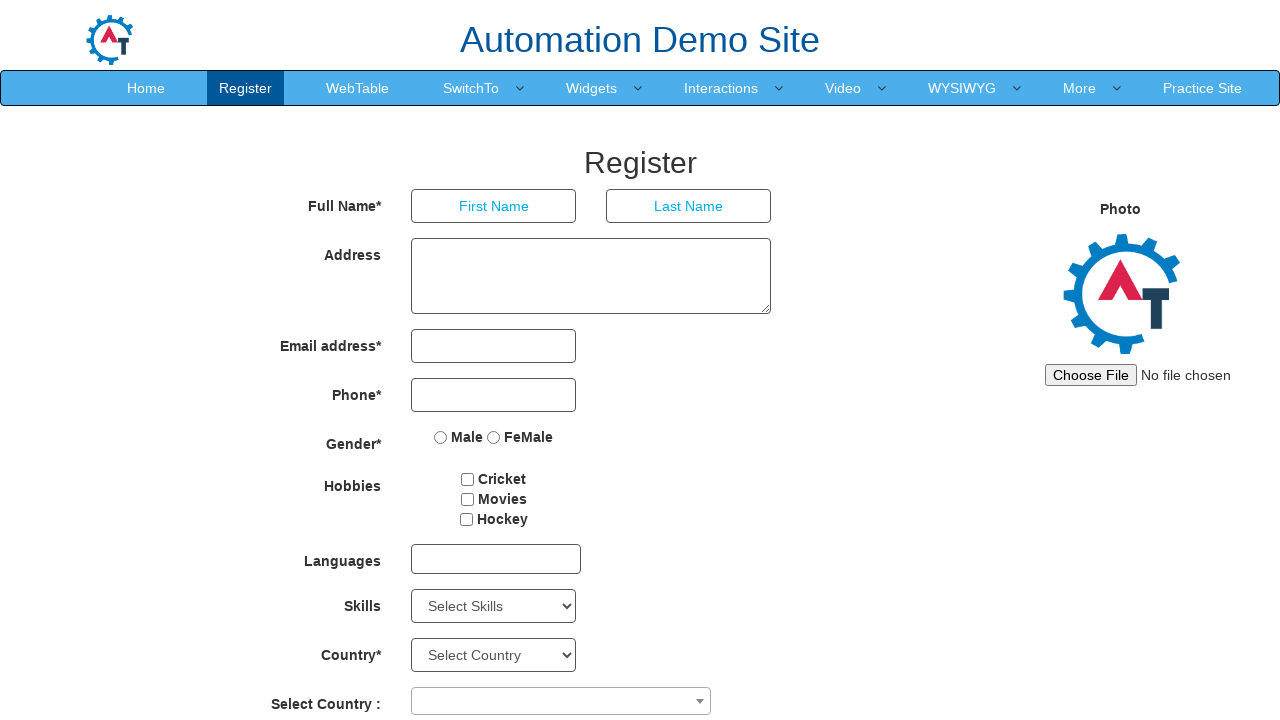

Selected Cricket hobby checkbox at (468, 479) on input[value='Cricket']
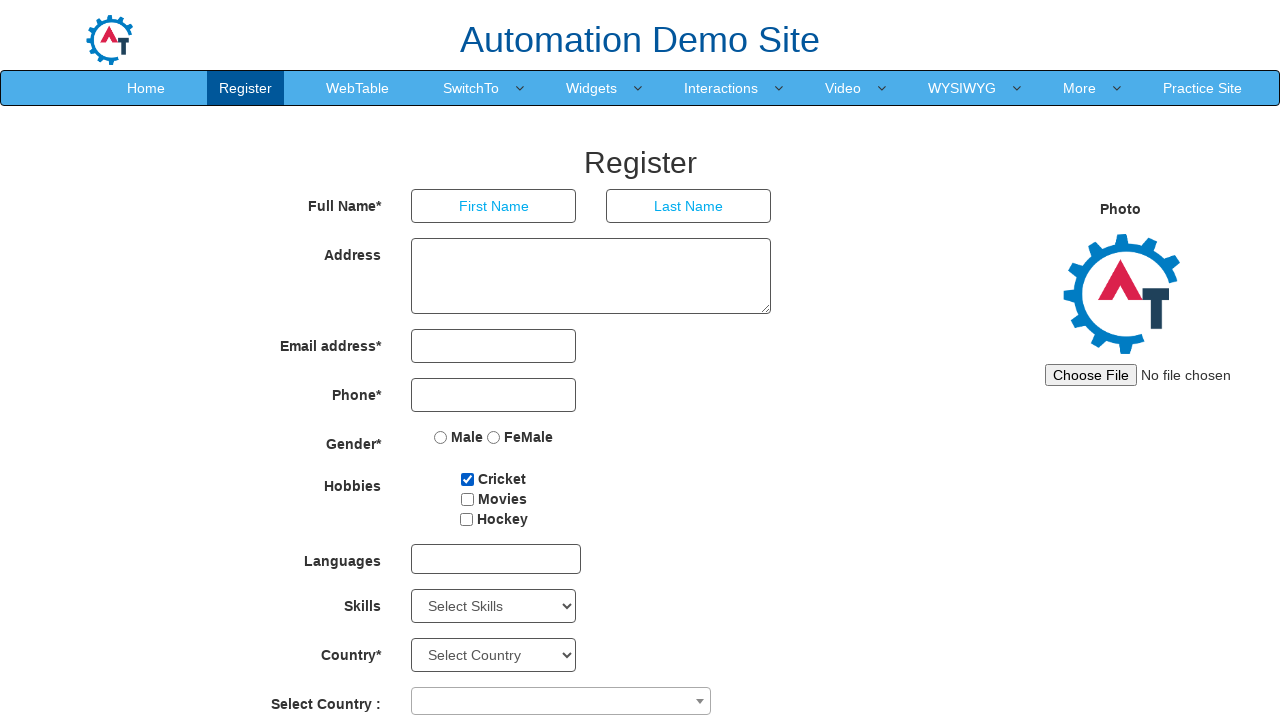

Selected Movies hobby checkbox at (467, 499) on input[value='Movies']
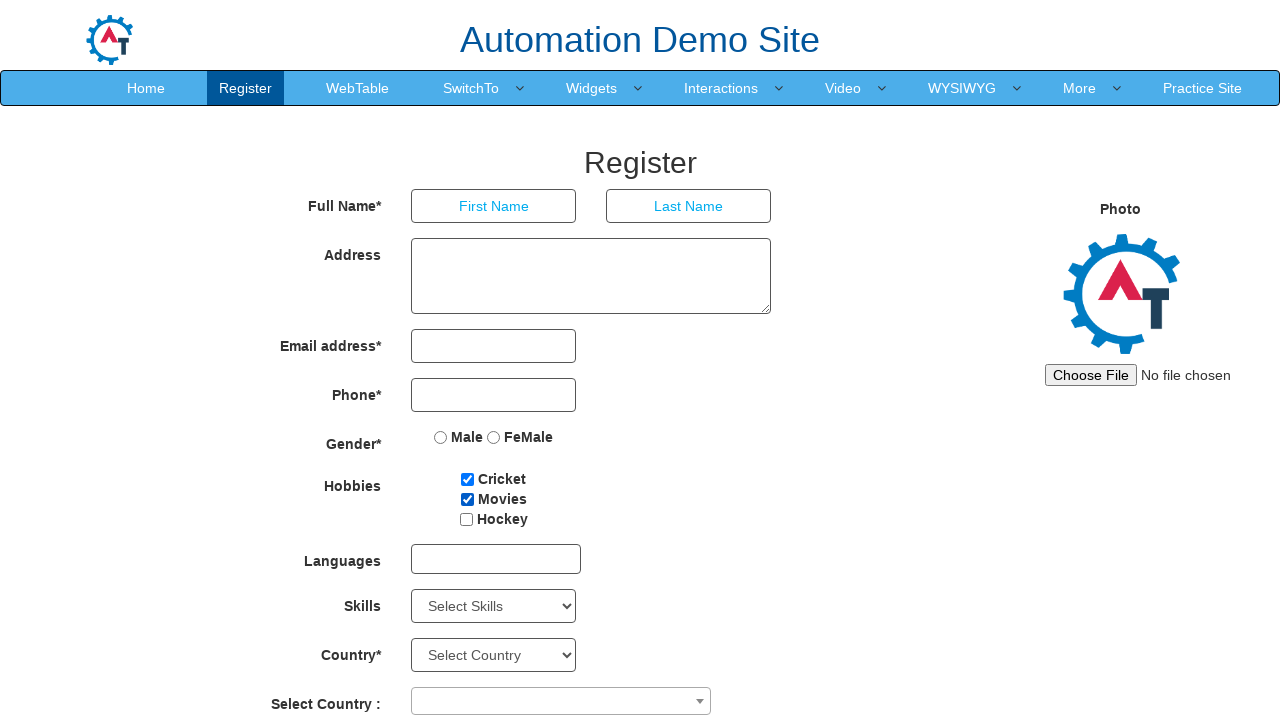

Selected Hockey hobby checkbox at (466, 519) on input[value='Hockey']
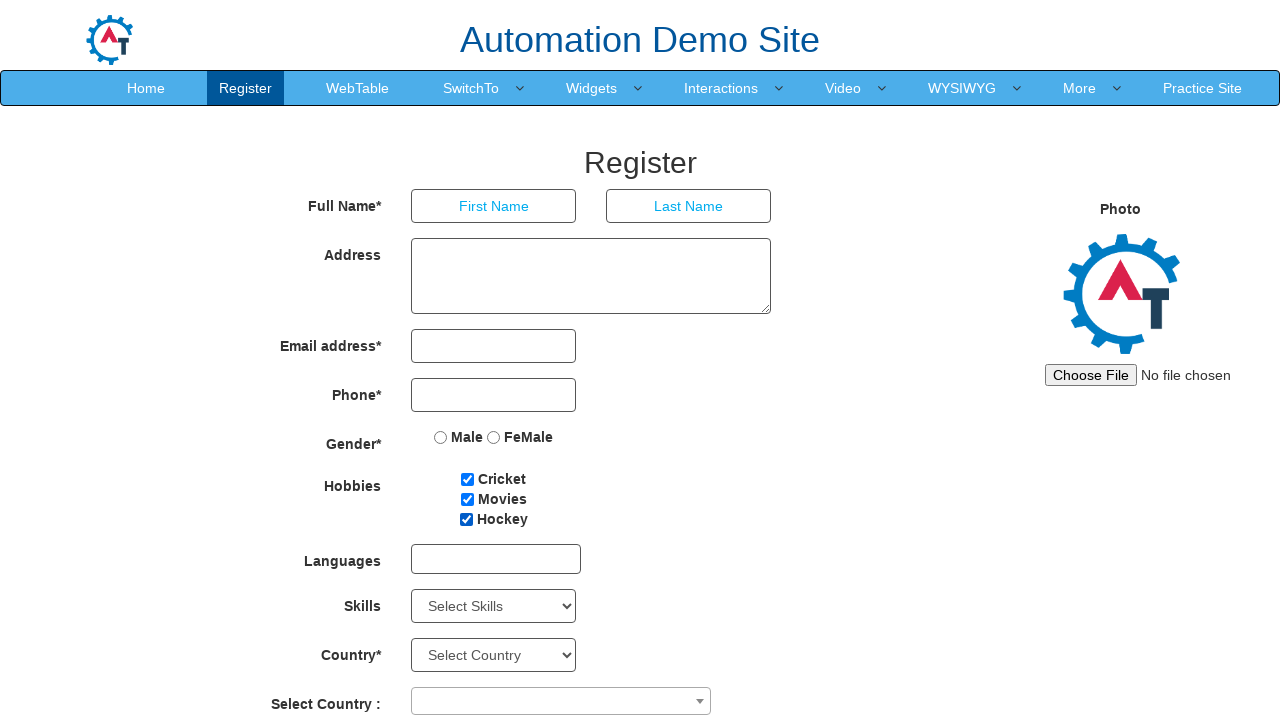

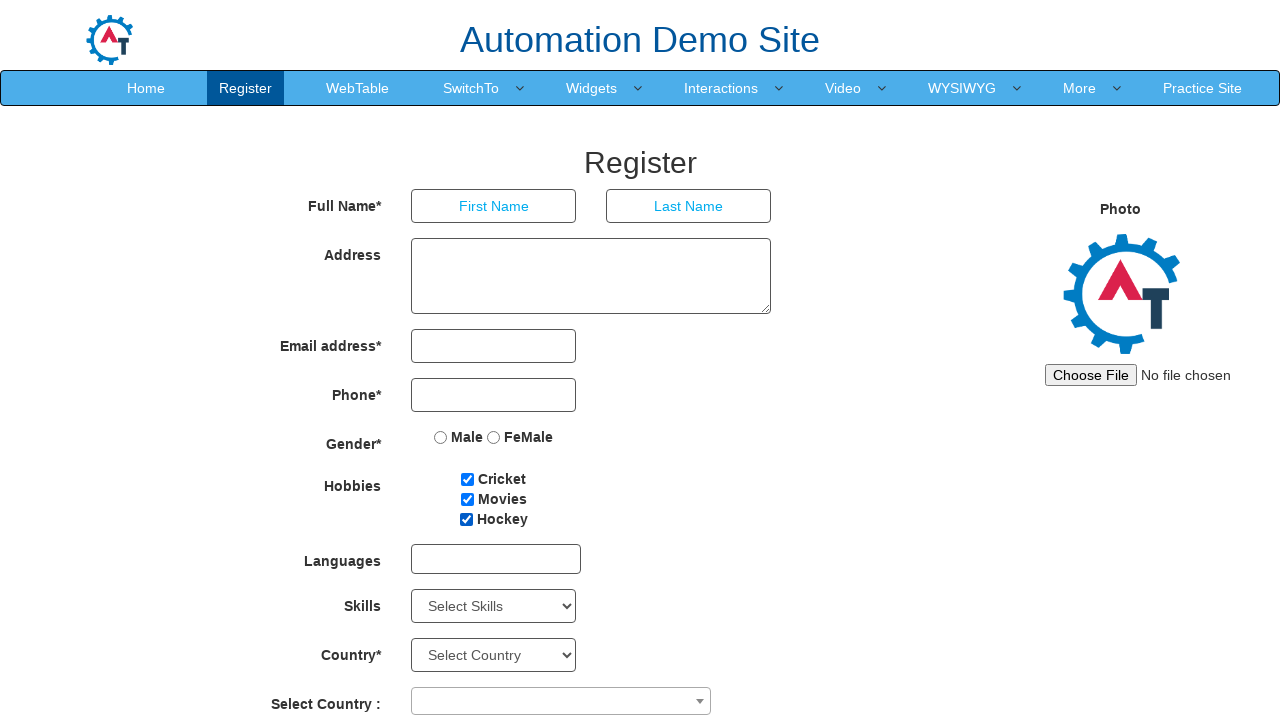